Tests dynamic checkbox visibility by clicking a toggle button to hide and show a checkbox element on the page

Starting URL: https://training-support.net/webelements/dynamic-controls

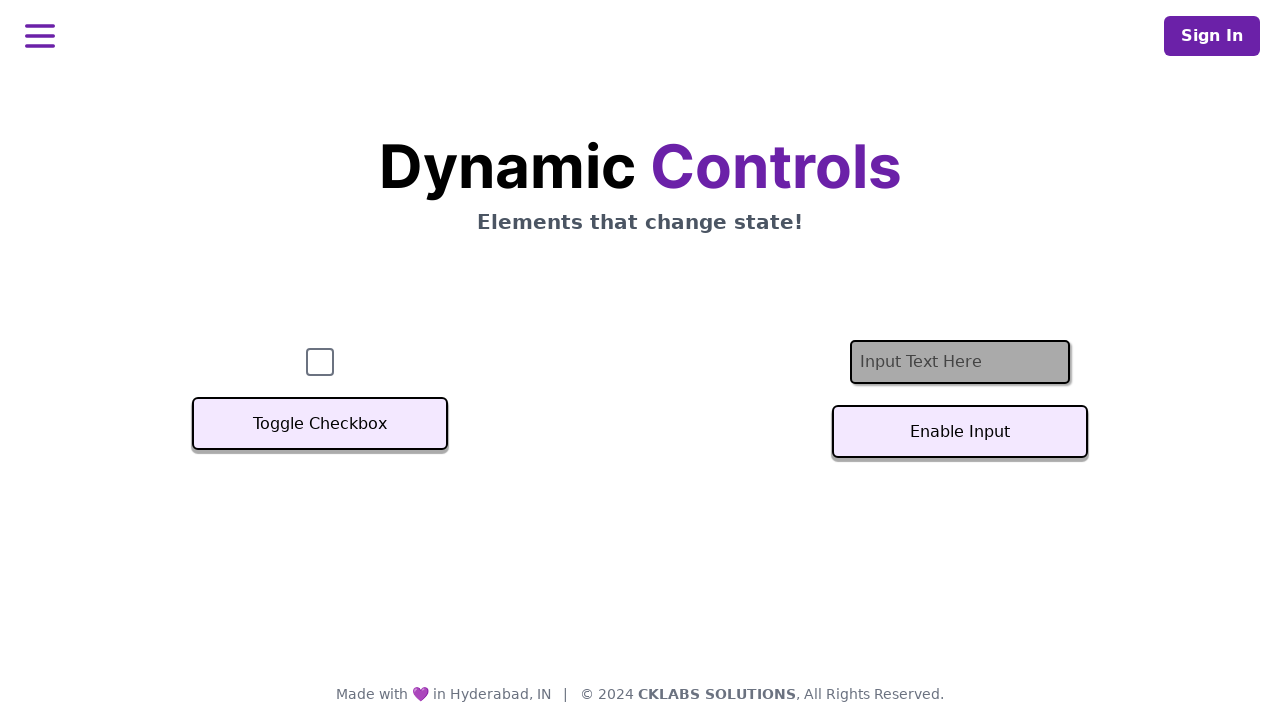

Clicked toggle button to hide the checkbox at (320, 424) on xpath=//button[text()='Toggle Checkbox']
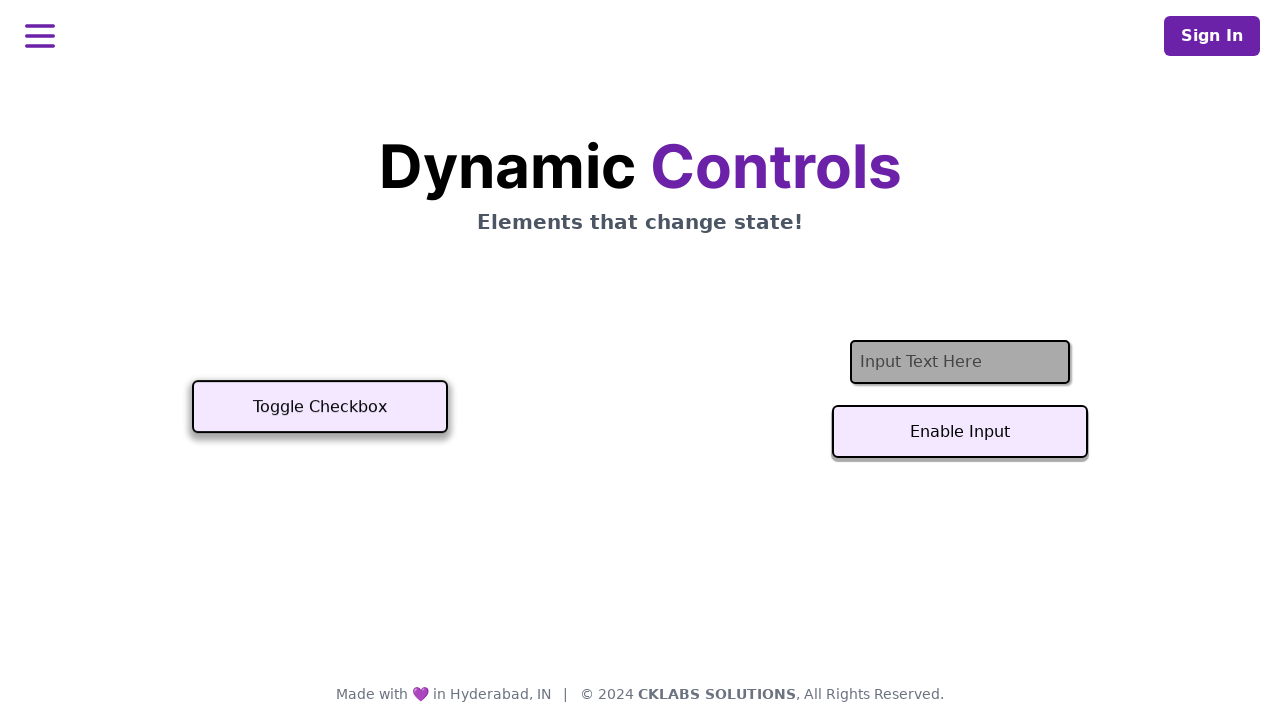

Checkbox element became hidden
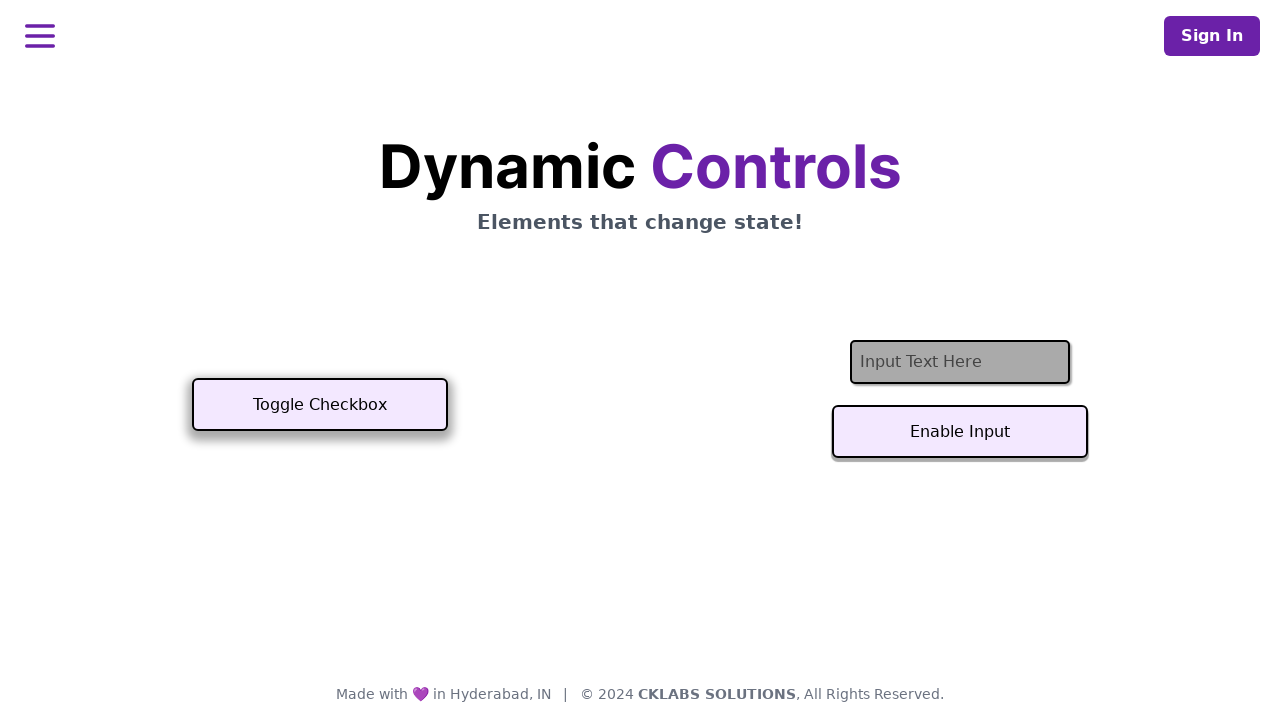

Clicked toggle button to show the checkbox at (320, 405) on xpath=//button[text()='Toggle Checkbox']
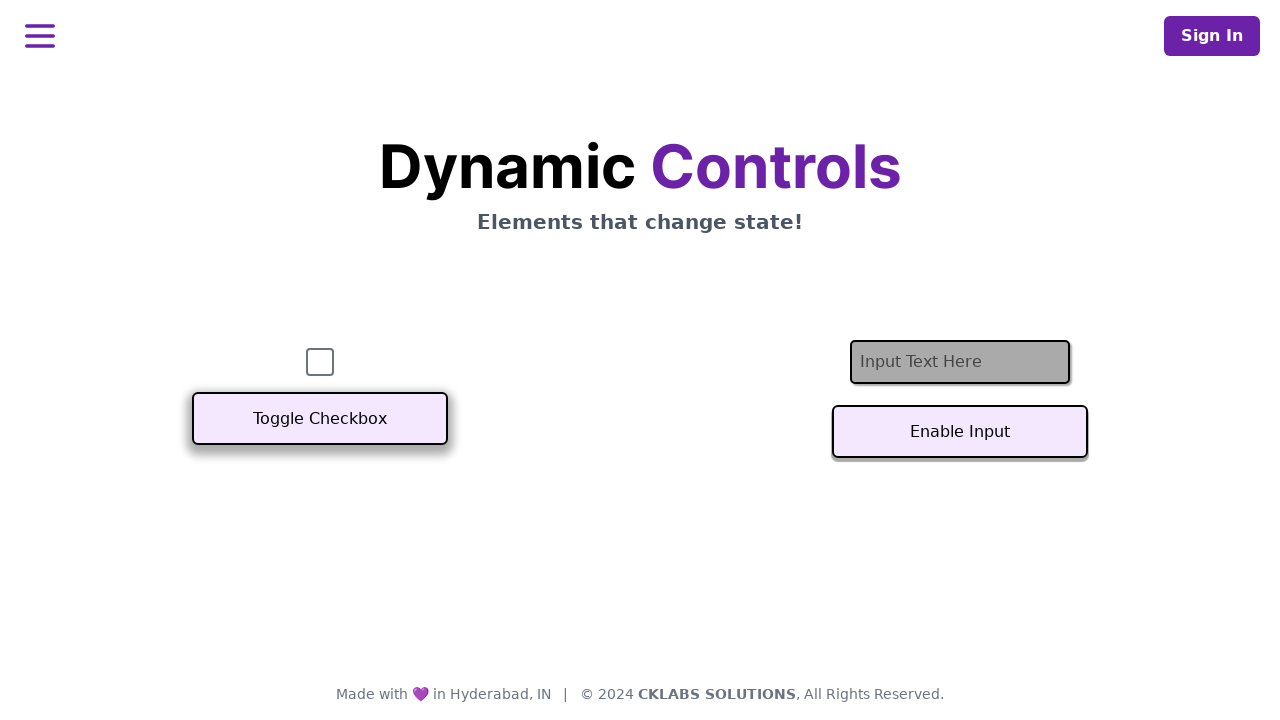

Checkbox element became visible again
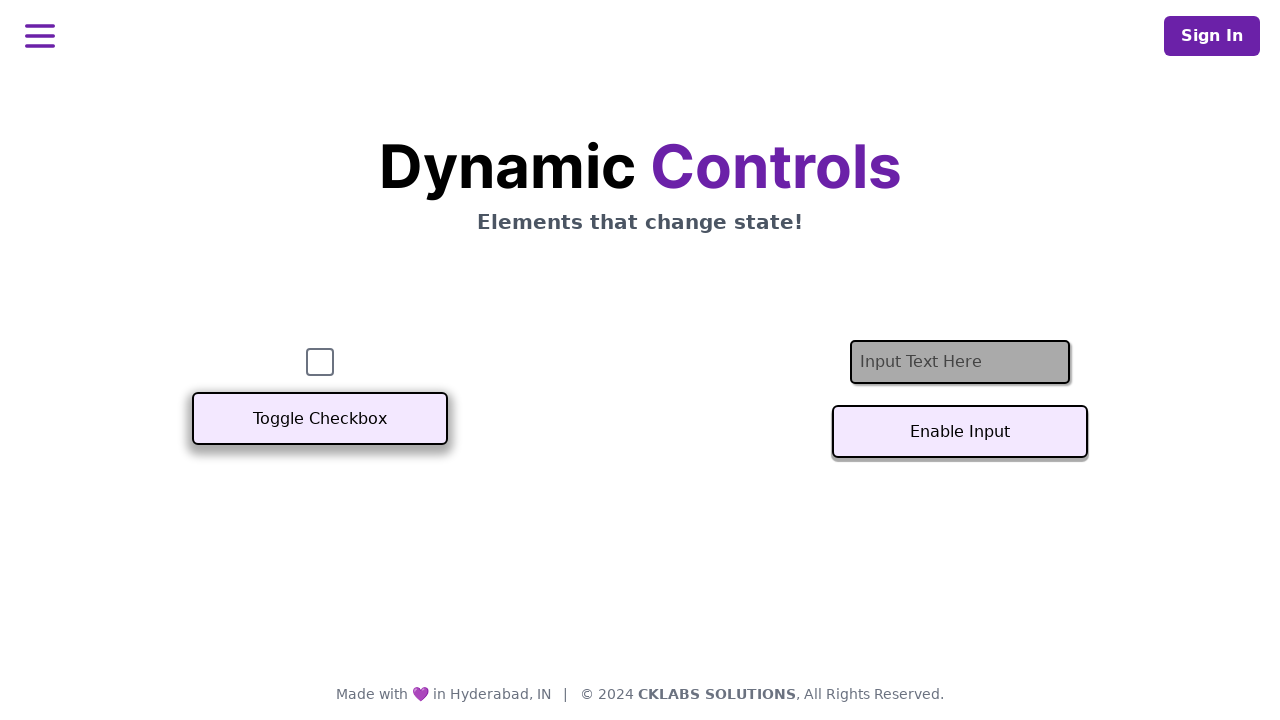

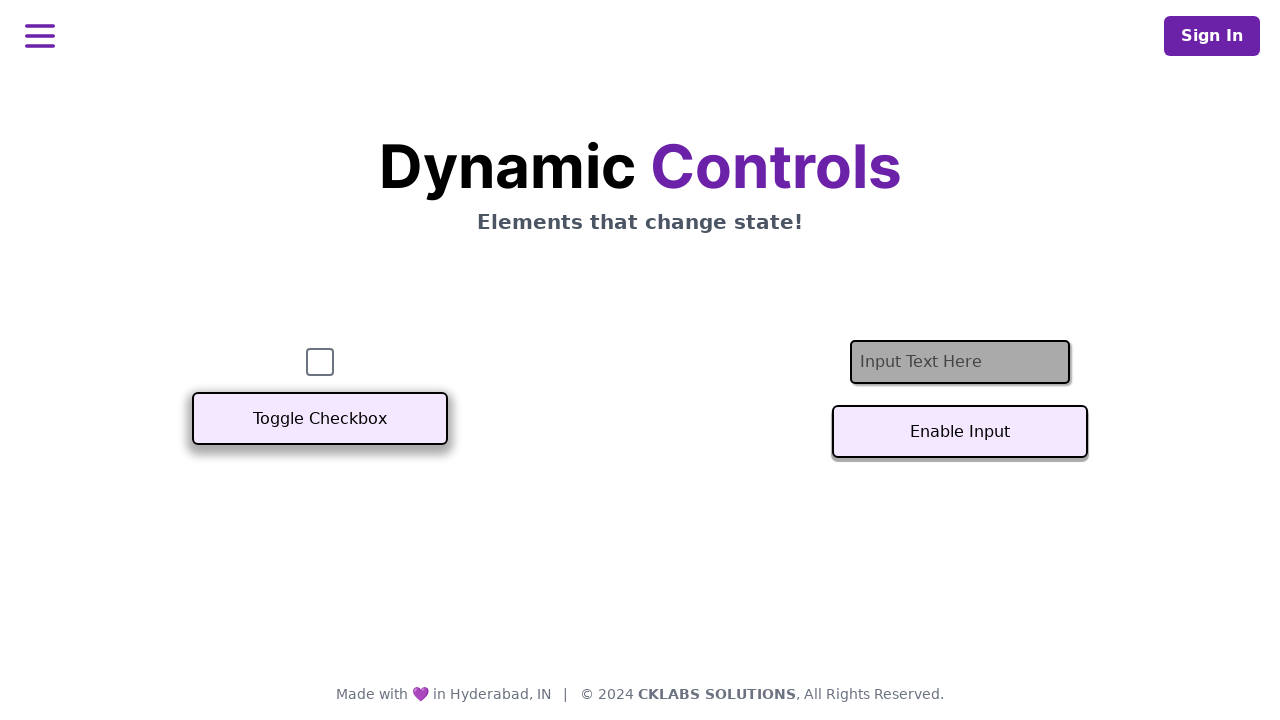